Tests various form input methods on Selenium's demo web form, including text input, password, textarea, and navigation

Starting URL: https://www.selenium.dev/selenium/web/web-form.html

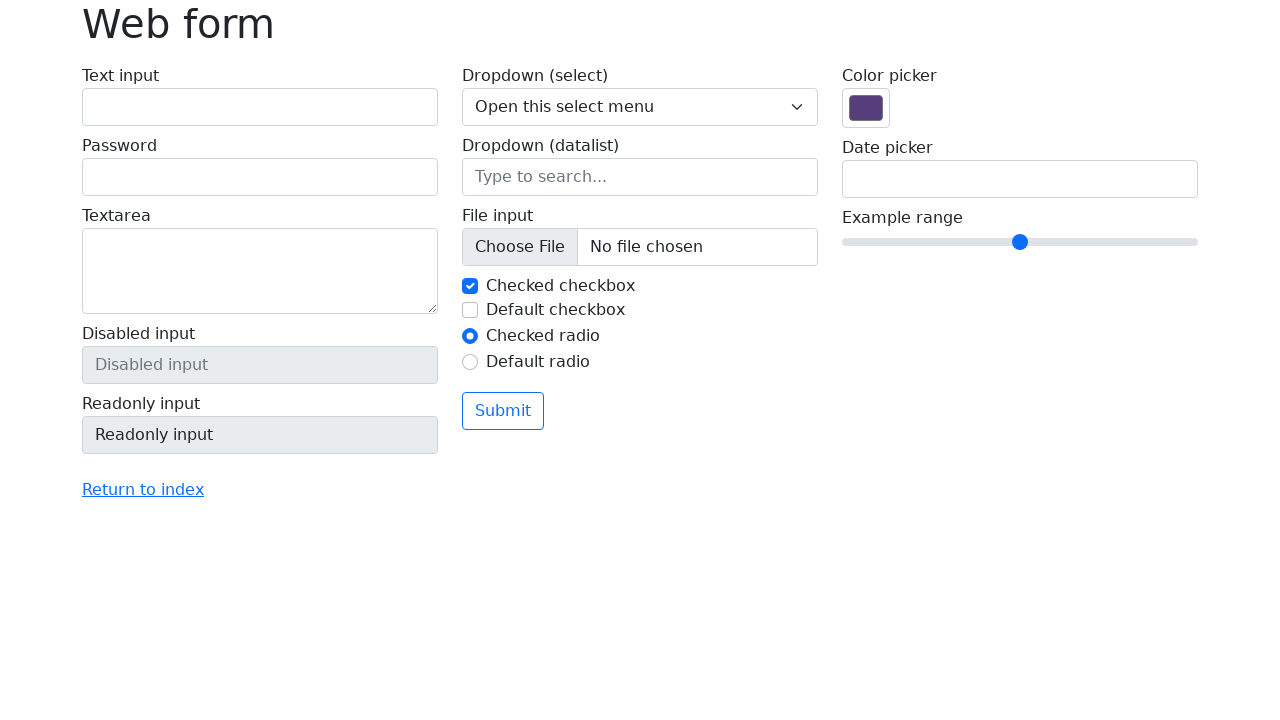

Filled first name field with 'Adam' on #my-text-id
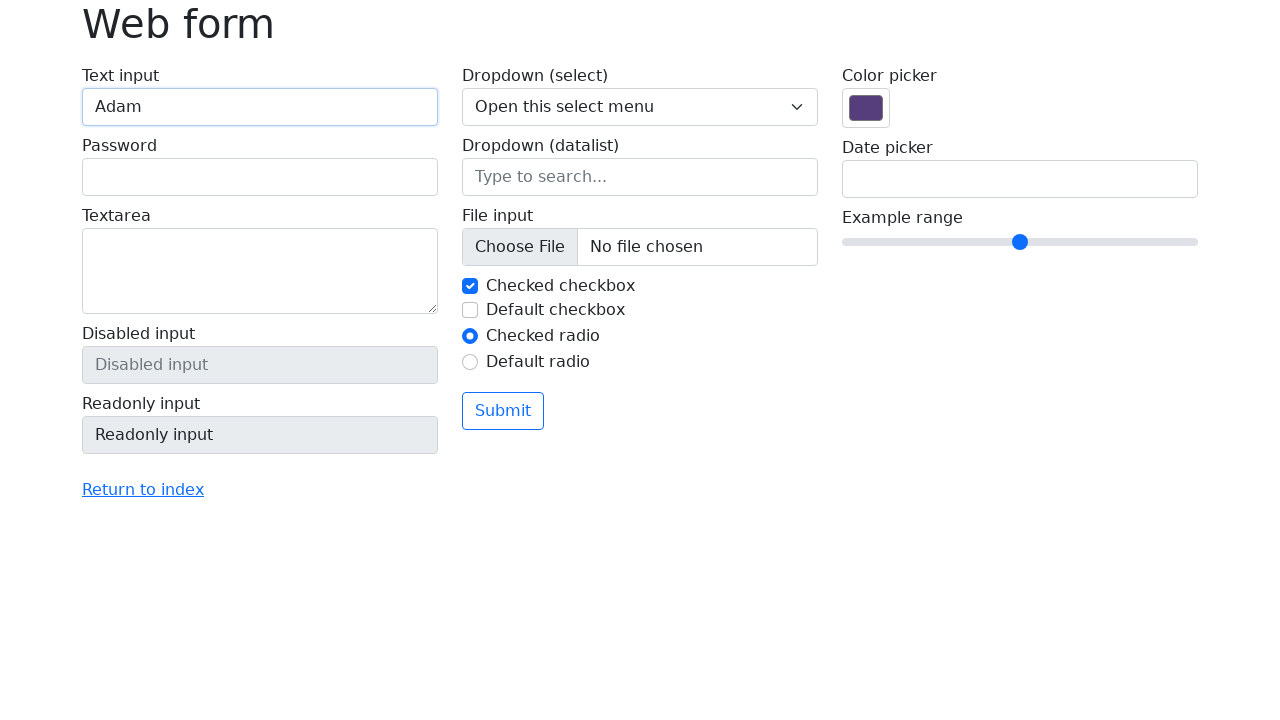

Filled password field with 'Password123' on input[name='my-password']
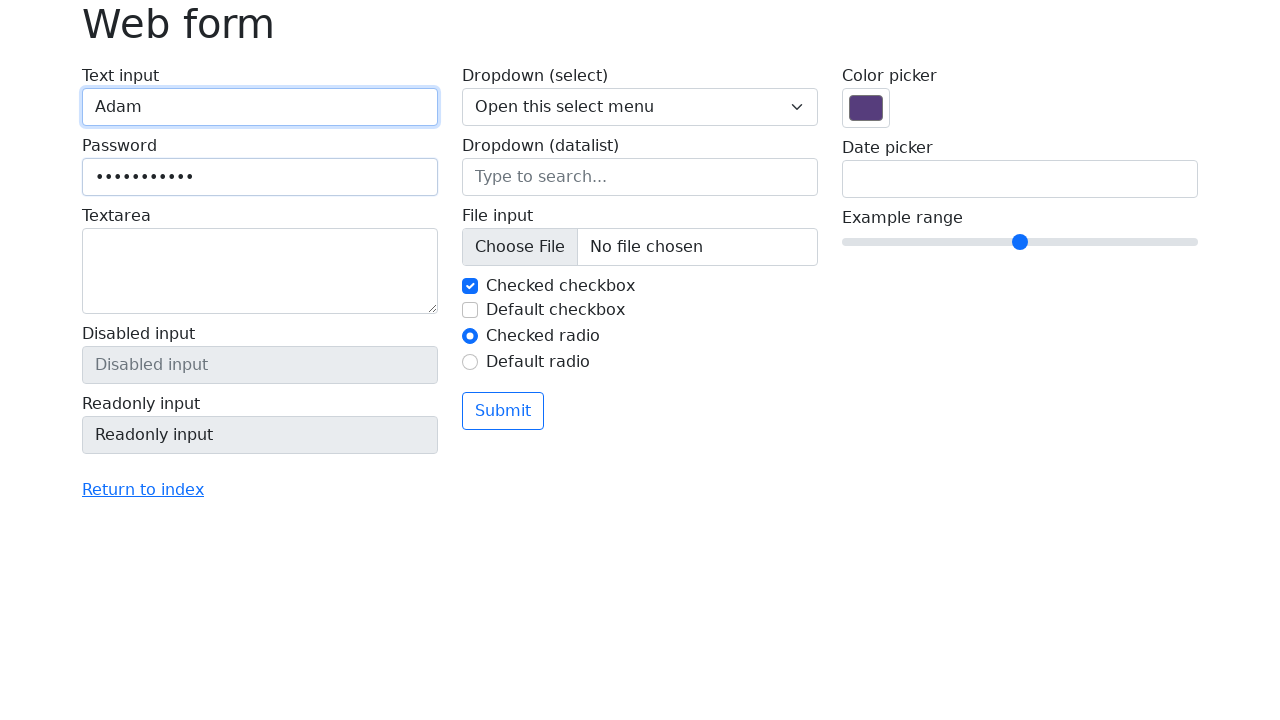

Located all form-control elements
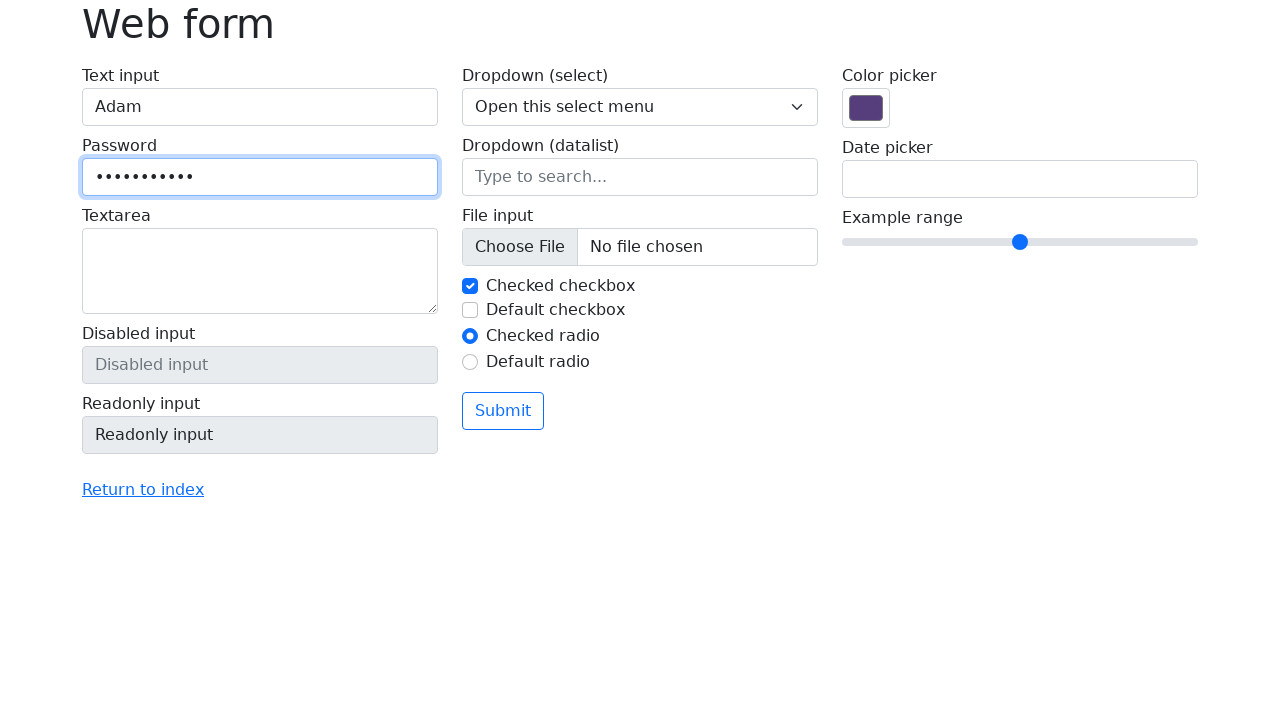

Filled textarea with 'Test Comment' on .form-control >> nth=2
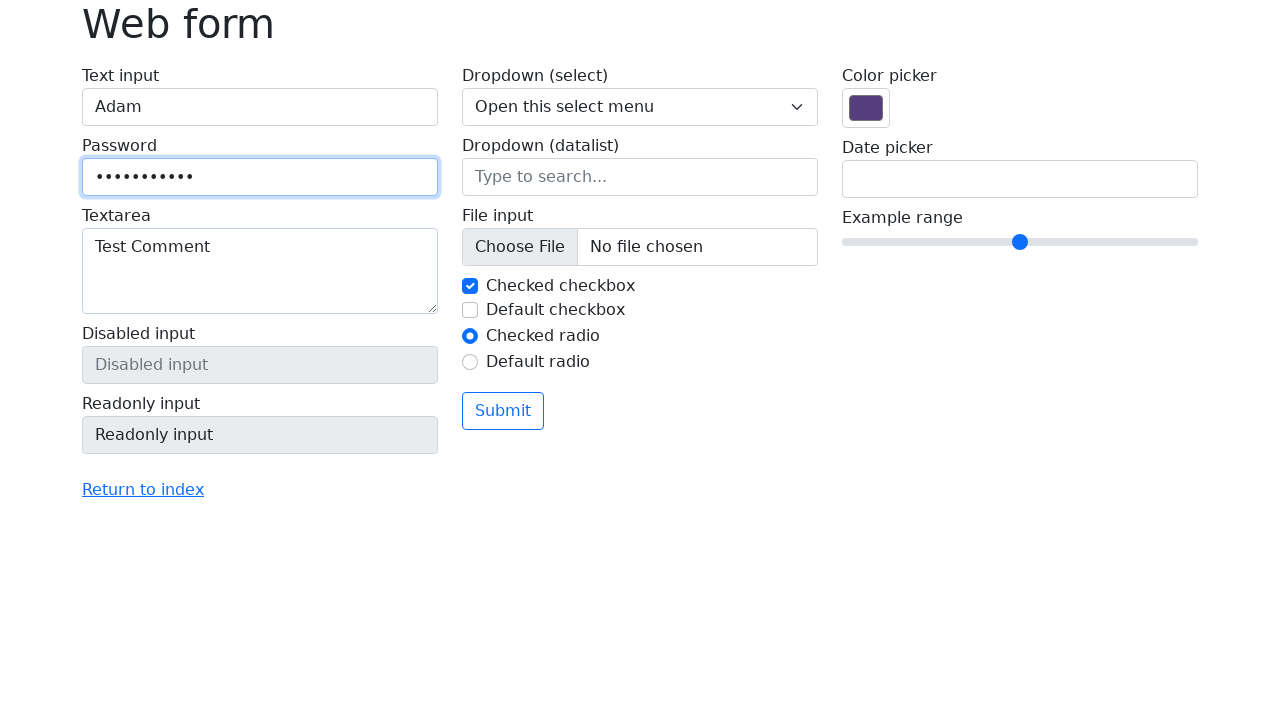

Clicked 'Return to index' link at (143, 490) on text='Return to index'
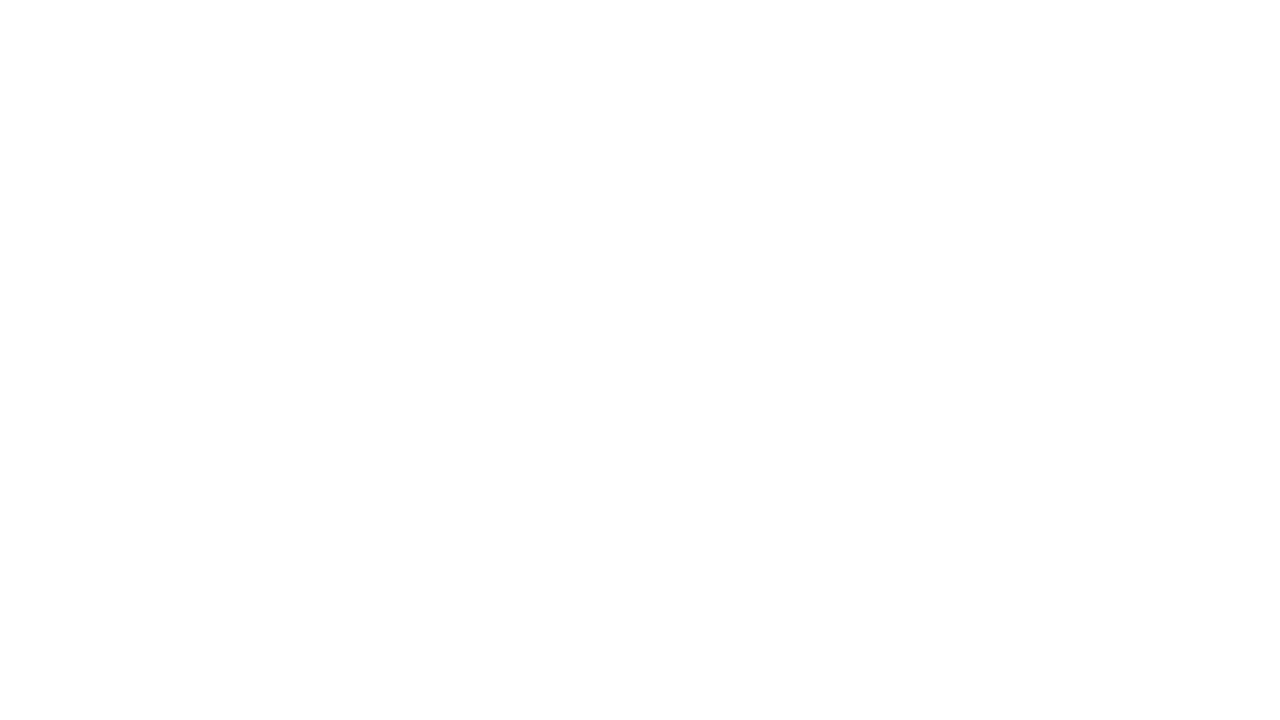

Navigated back to form page
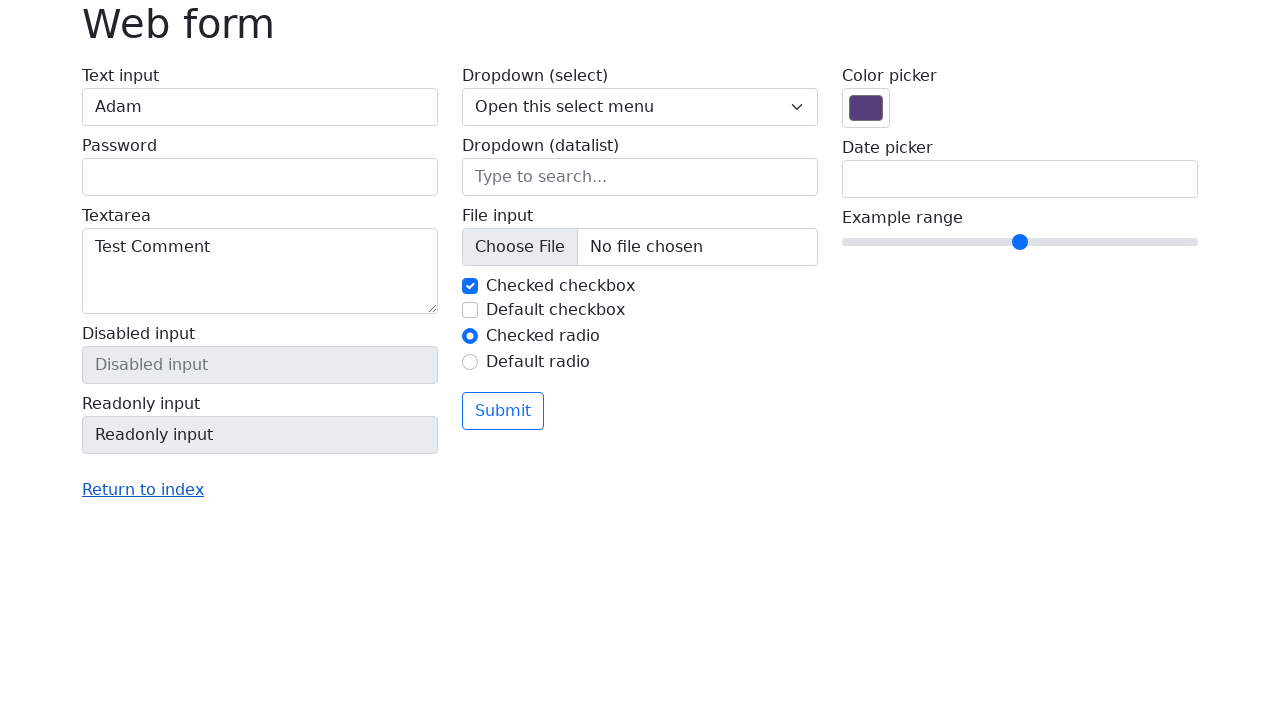

Clicked link matching partial text 'Return' at (143, 490) on text=/Return/
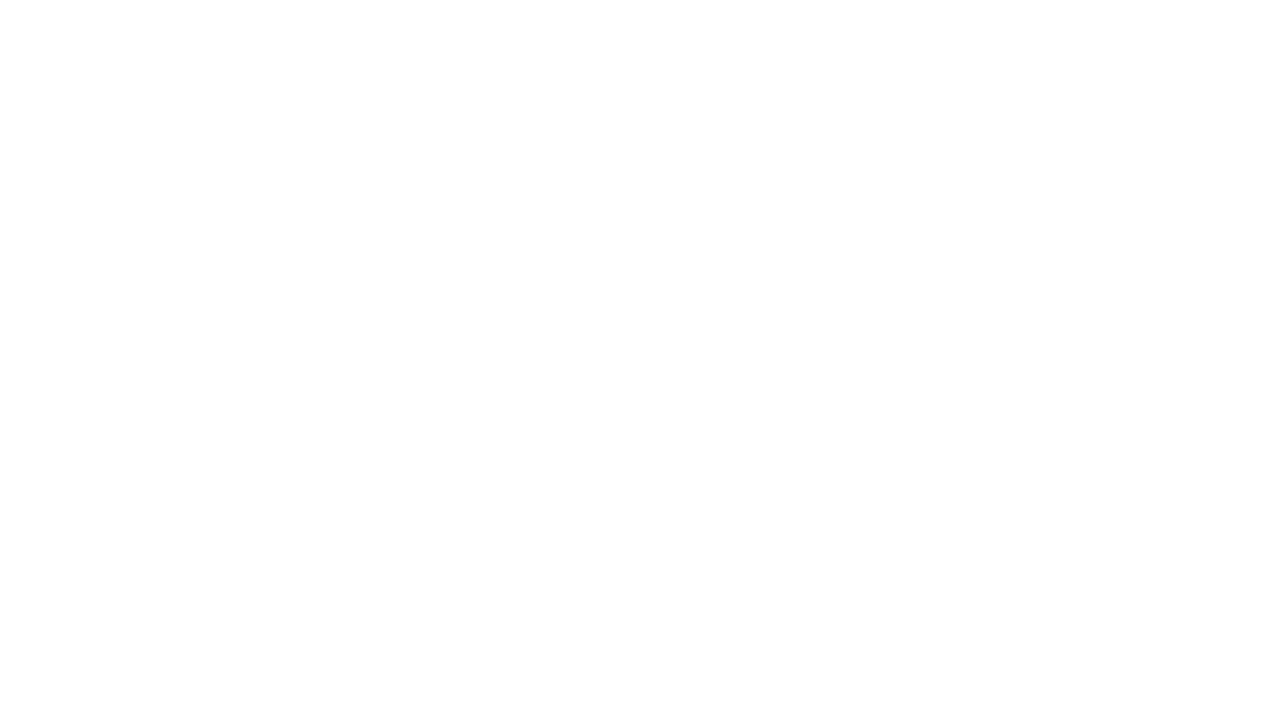

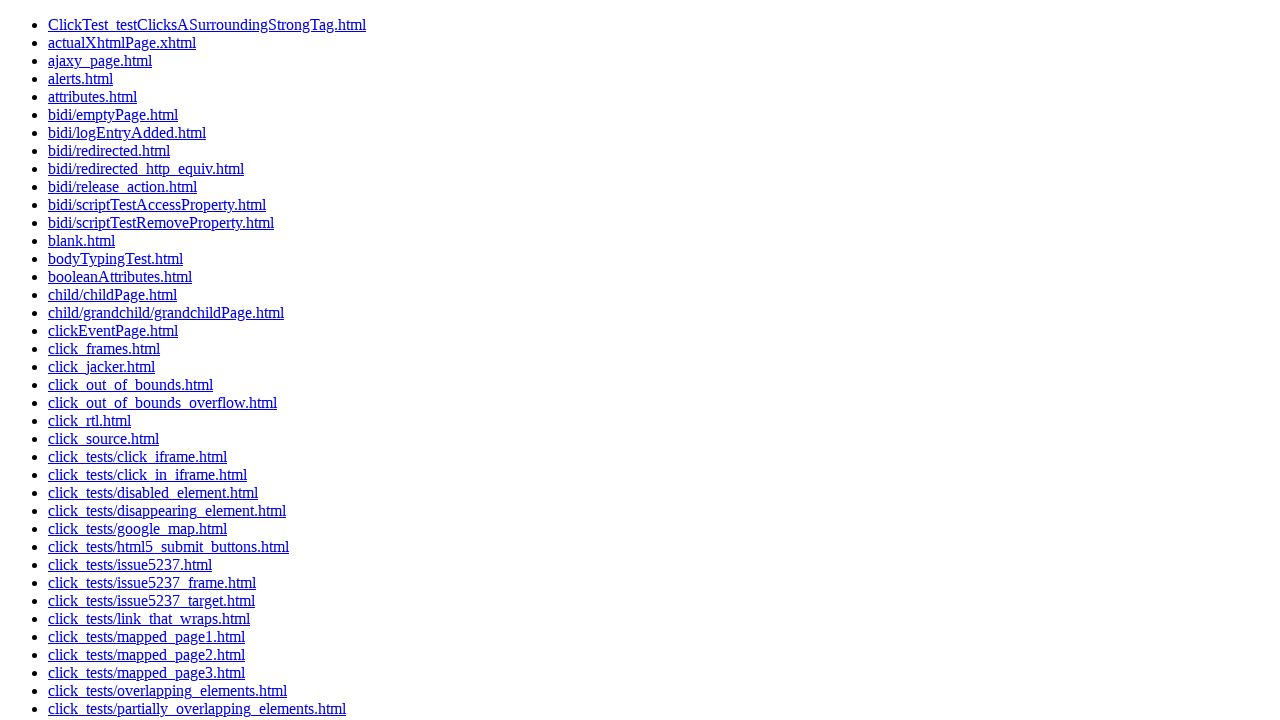